Tests checkbox selection and deselection functionality by clicking a development checkbox and verifying its state

Starting URL: https://automationfc.github.io/basic-form/index.html

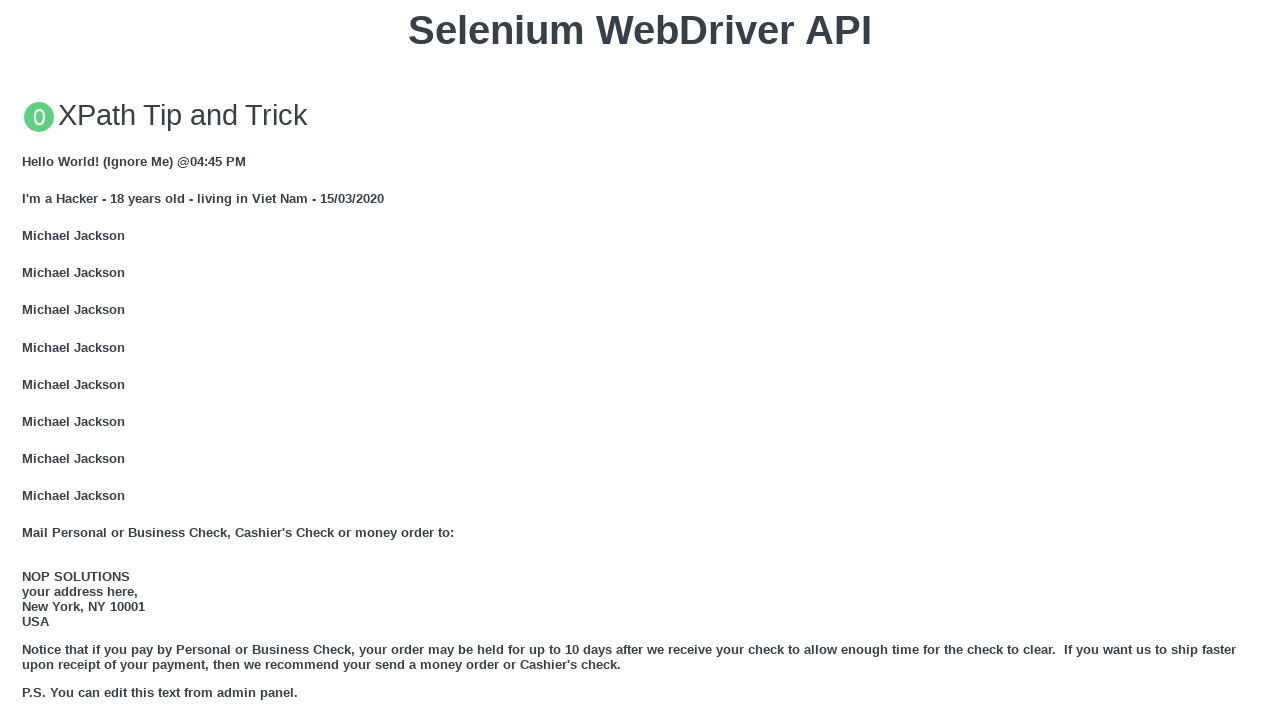

Clicked development checkbox to select it at (28, 361) on #development
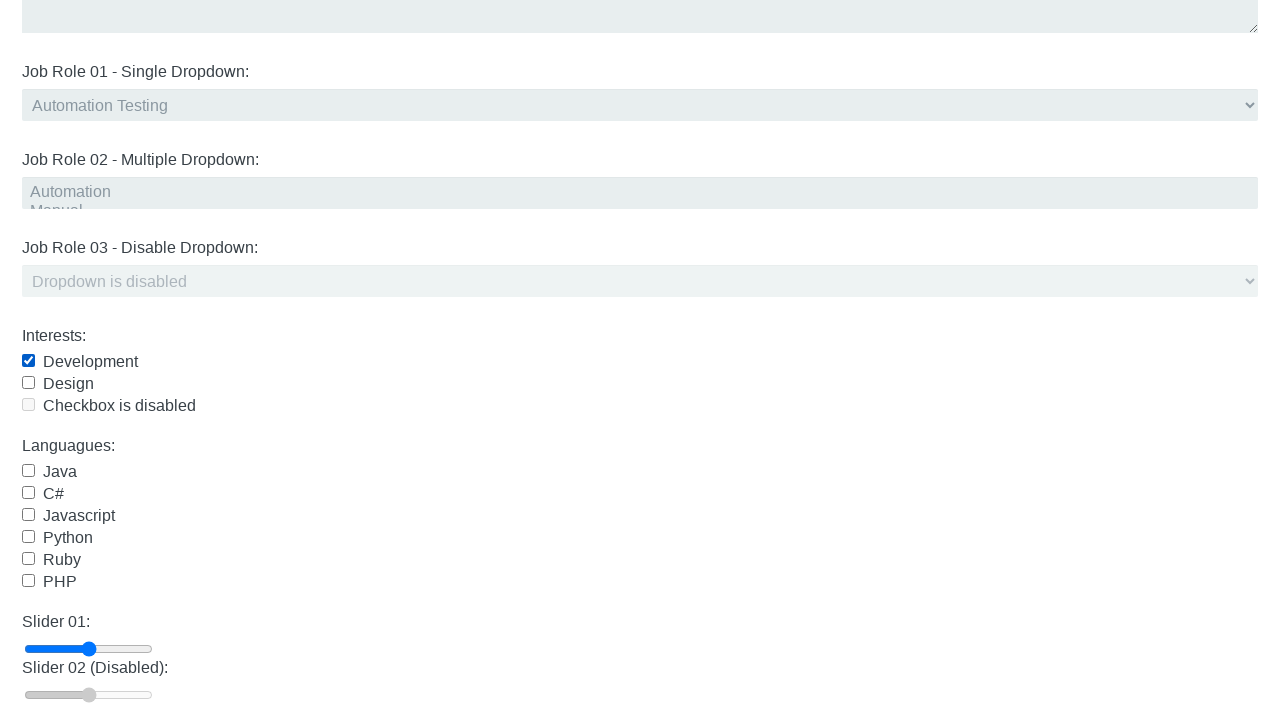

Verified development checkbox is selected
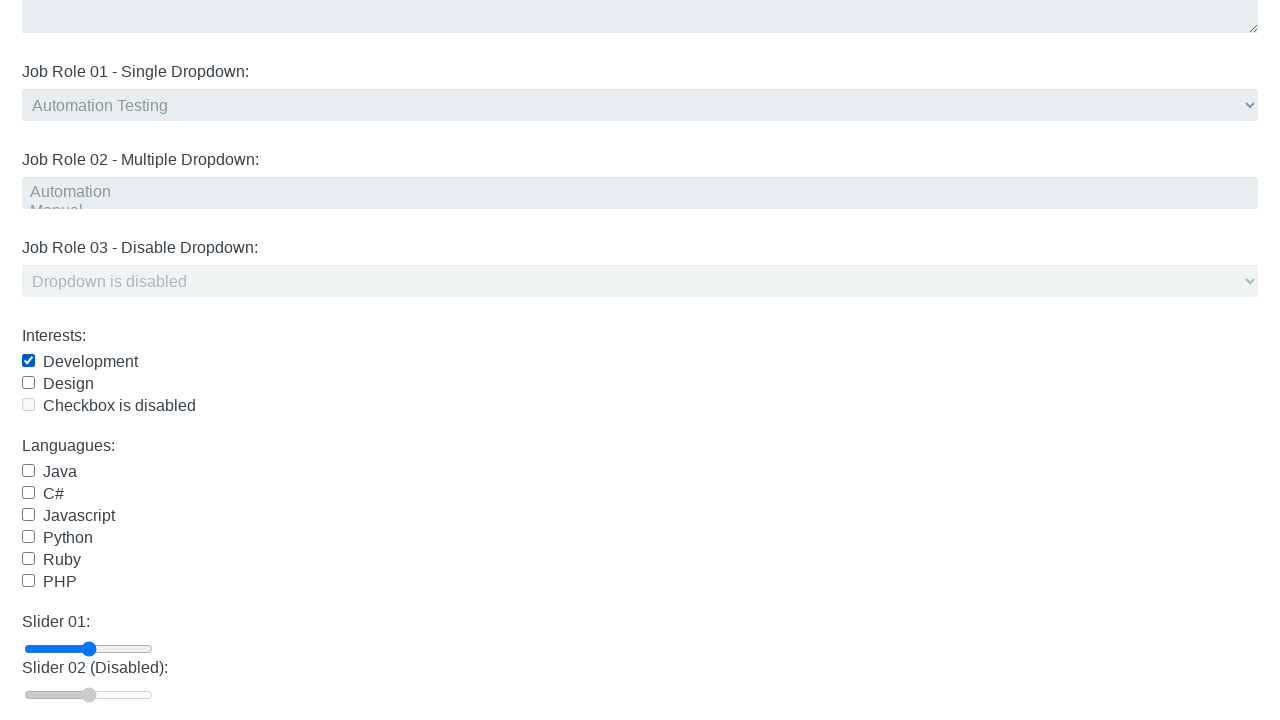

Clicked development checkbox to deselect it at (28, 361) on #development
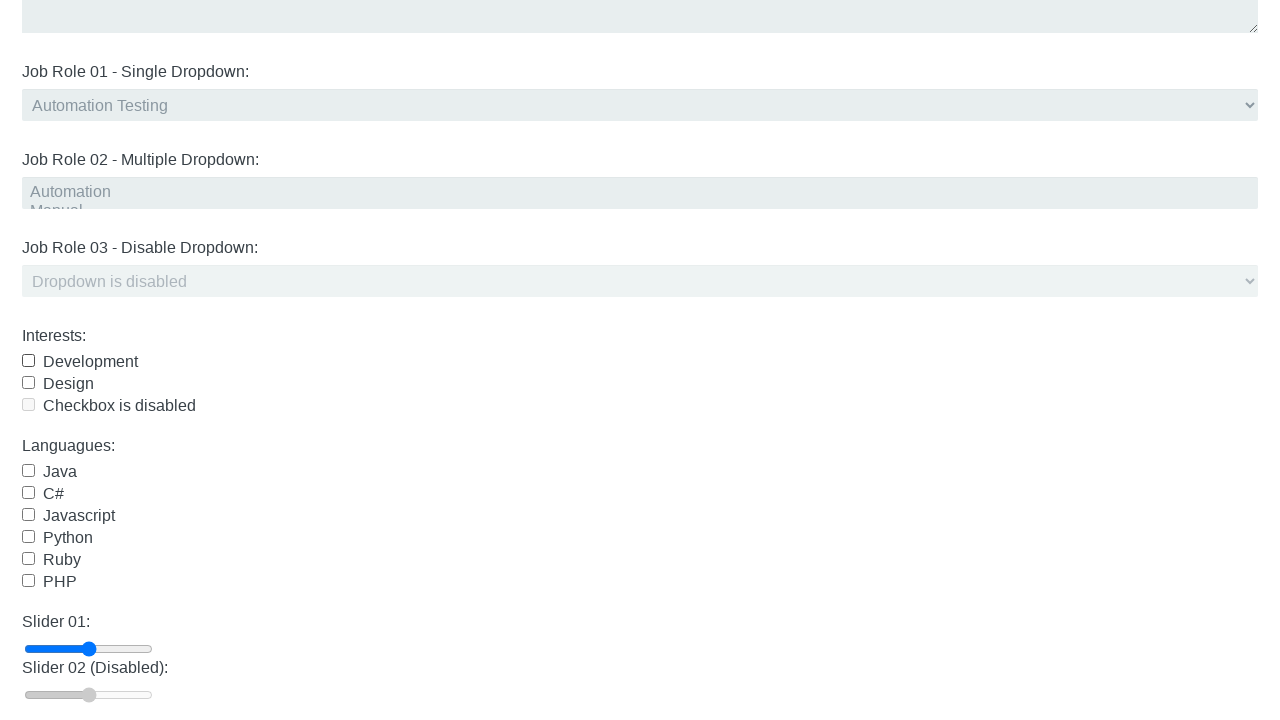

Verified development checkbox is deselected
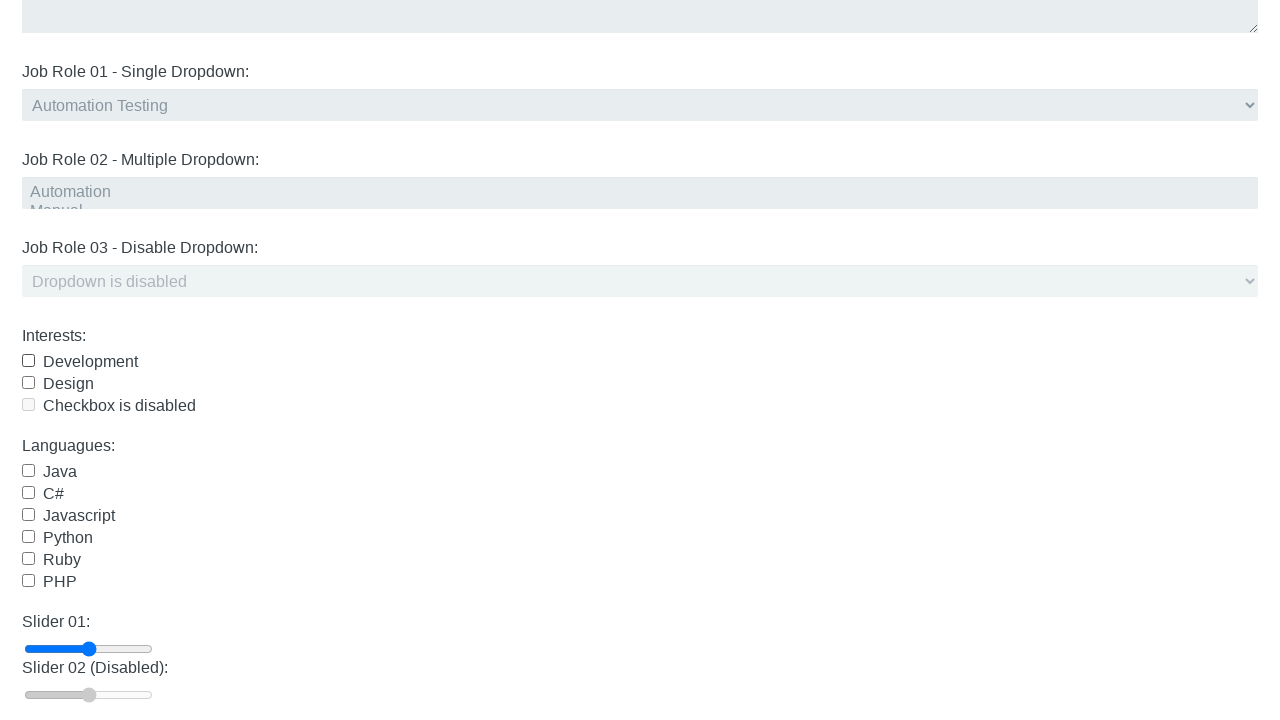

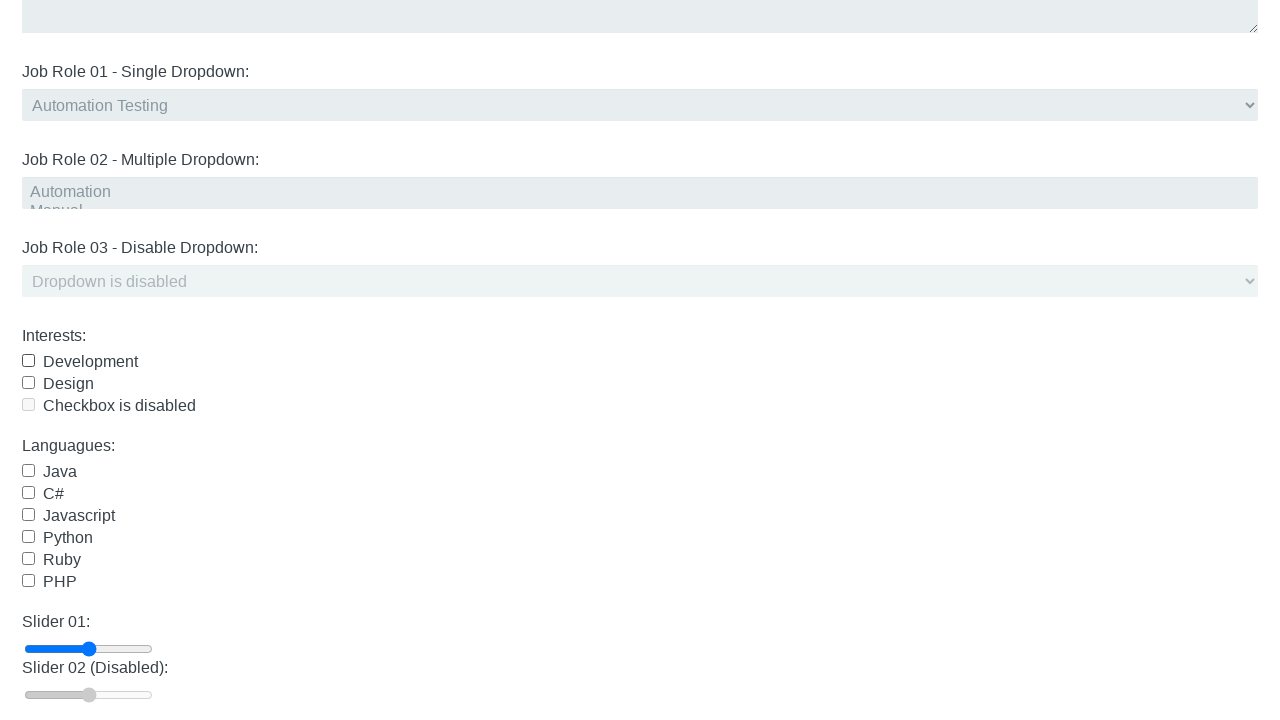